Clicks on the Home menu item and verifies navigation to the homepage

Starting URL: https://the-internet.herokuapp.com/disappearing_elements

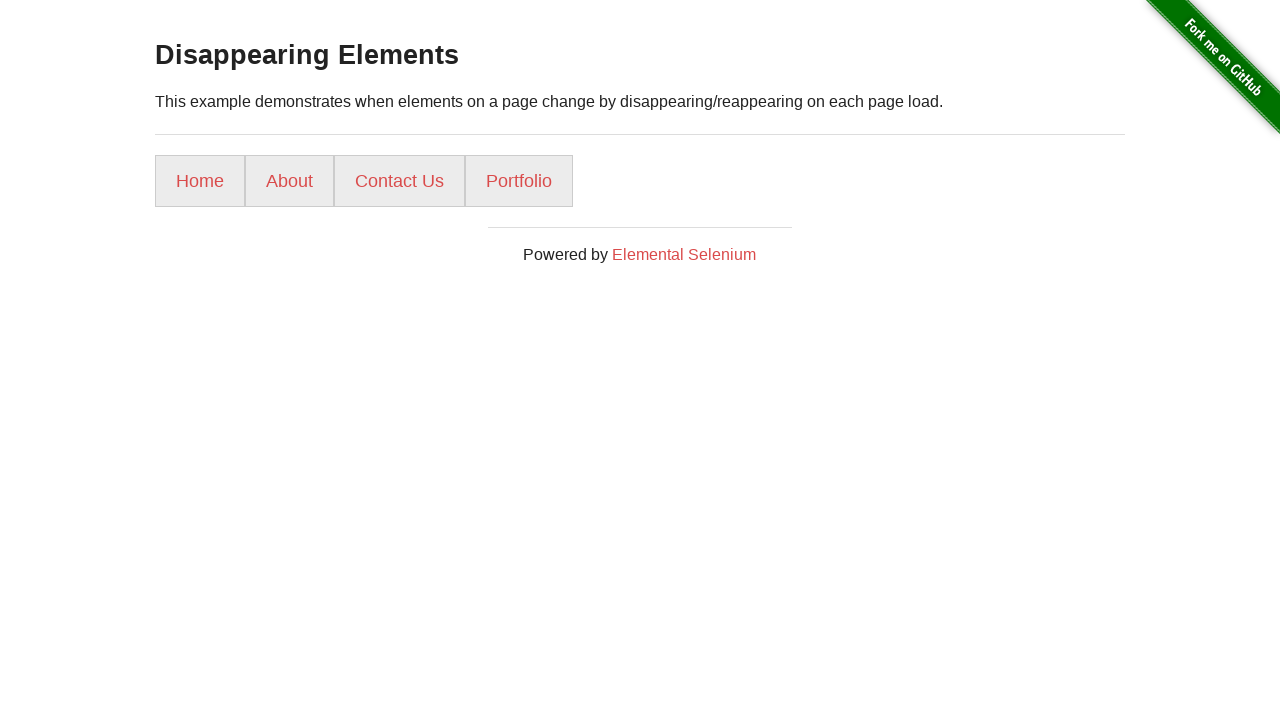

Clicked on Home menu item at (200, 181) on div.example ul li a:has-text('Home')
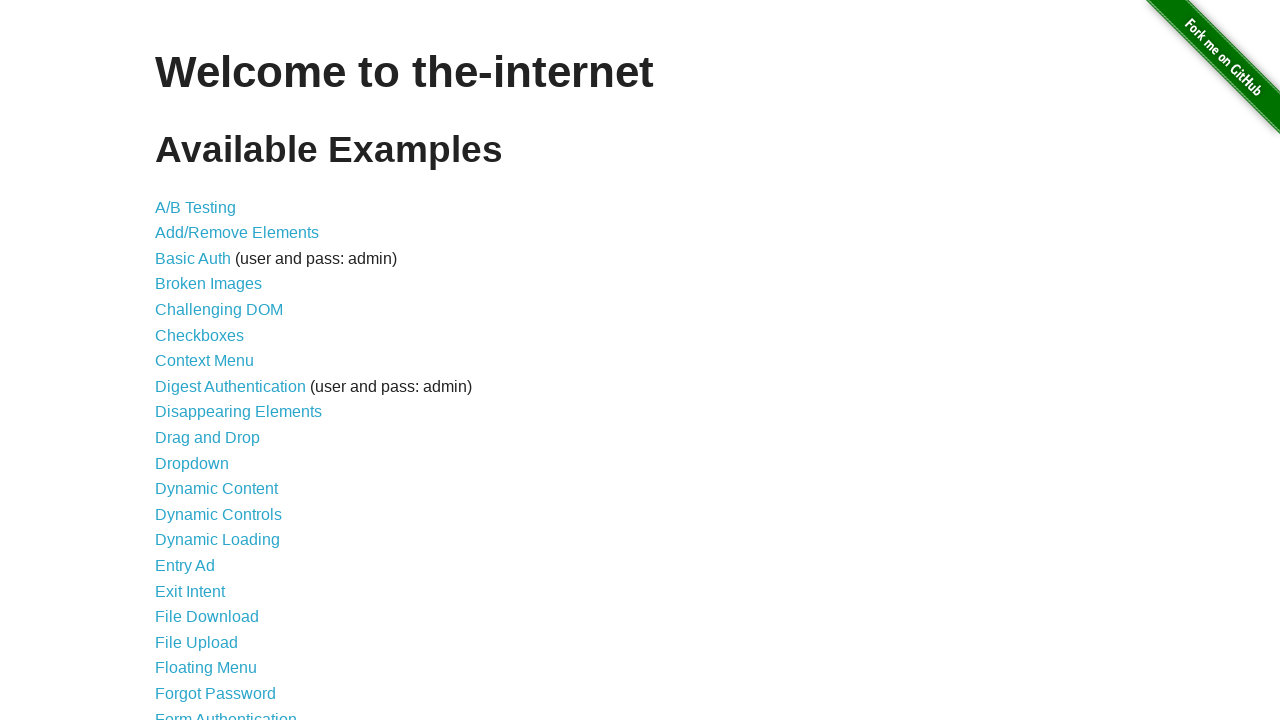

Verified navigation to homepage at https://the-internet.herokuapp.com/
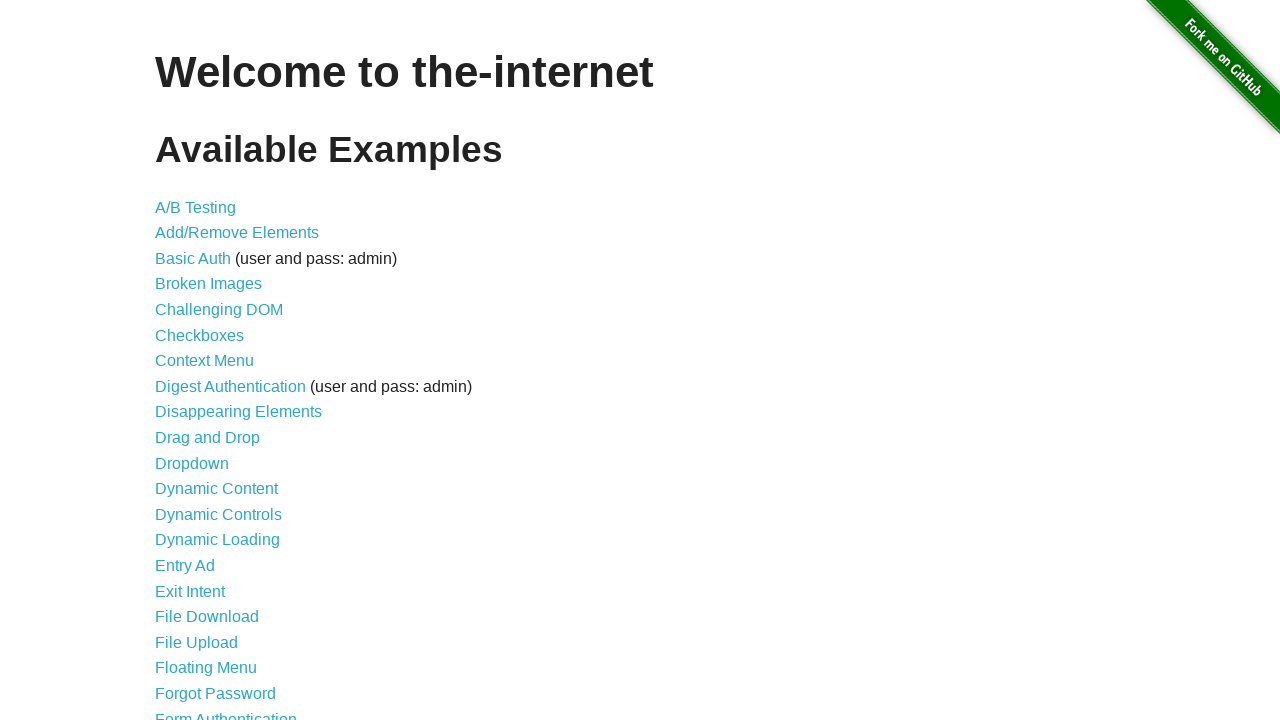

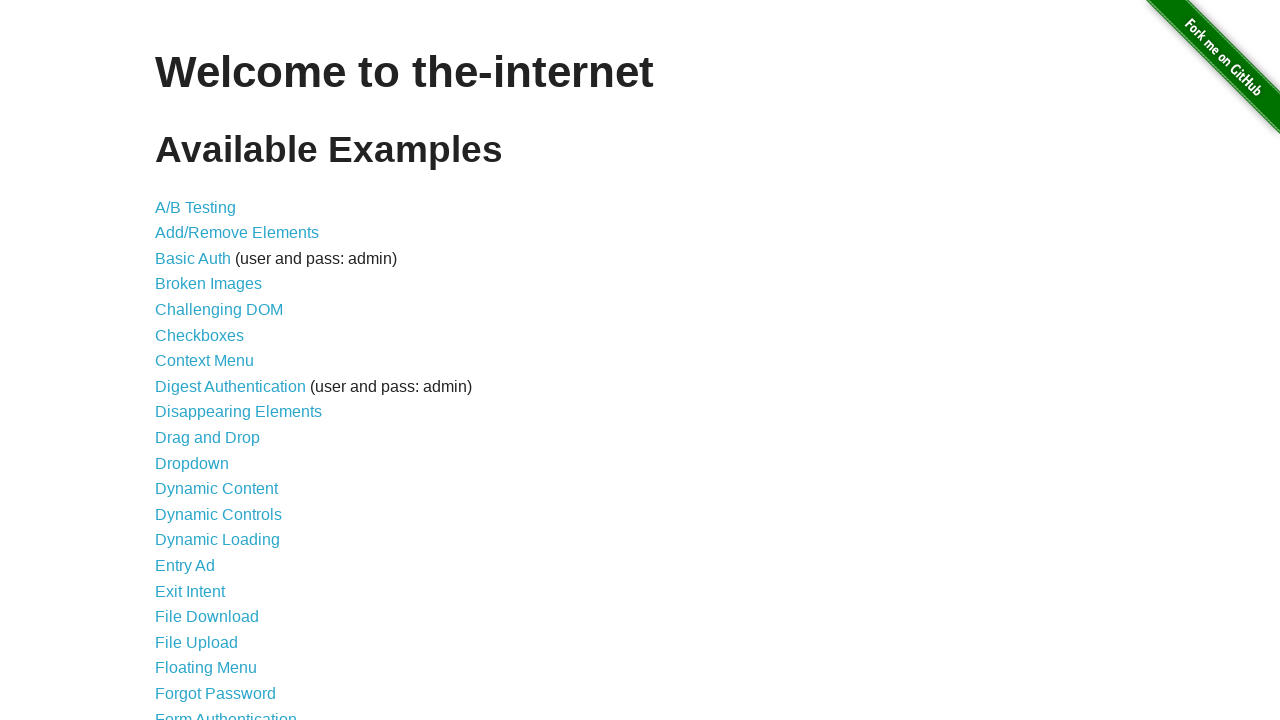